Verifies that the second navigation link (ABOUT) displays the correct text on the page

Starting URL: https://metalam.github.io/hello_world/

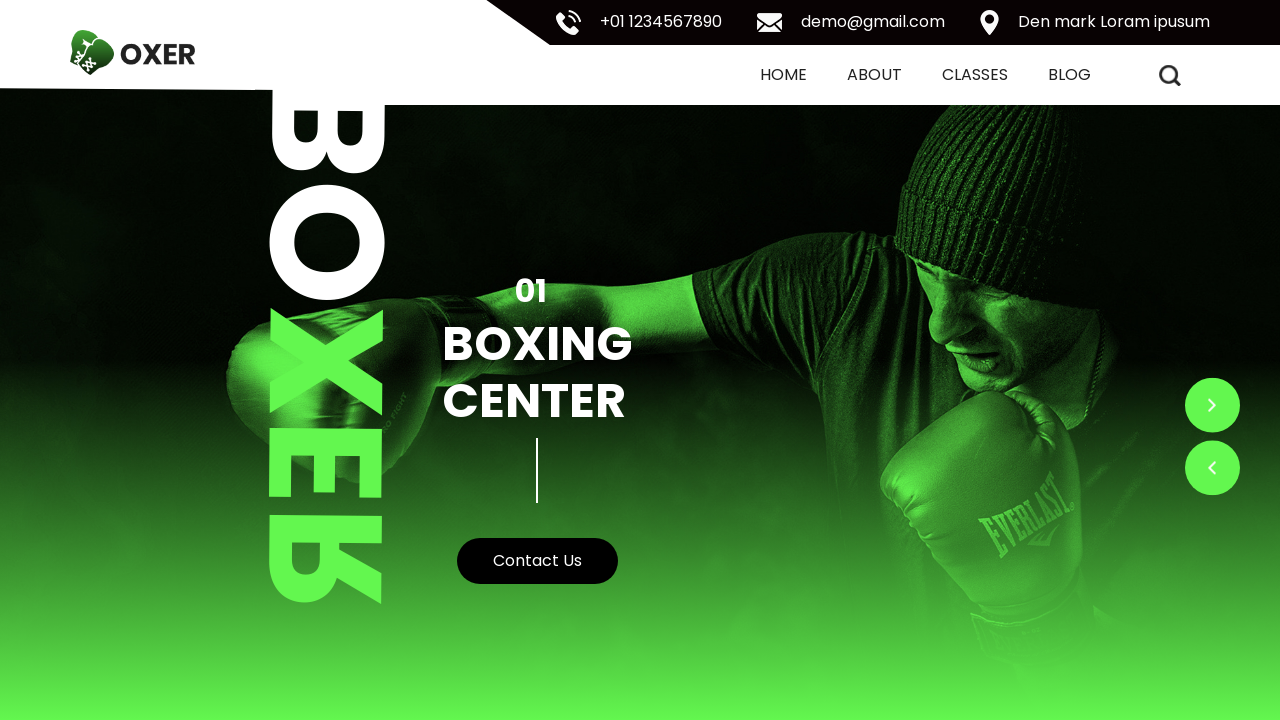

Located and waited for second navigation link to be visible
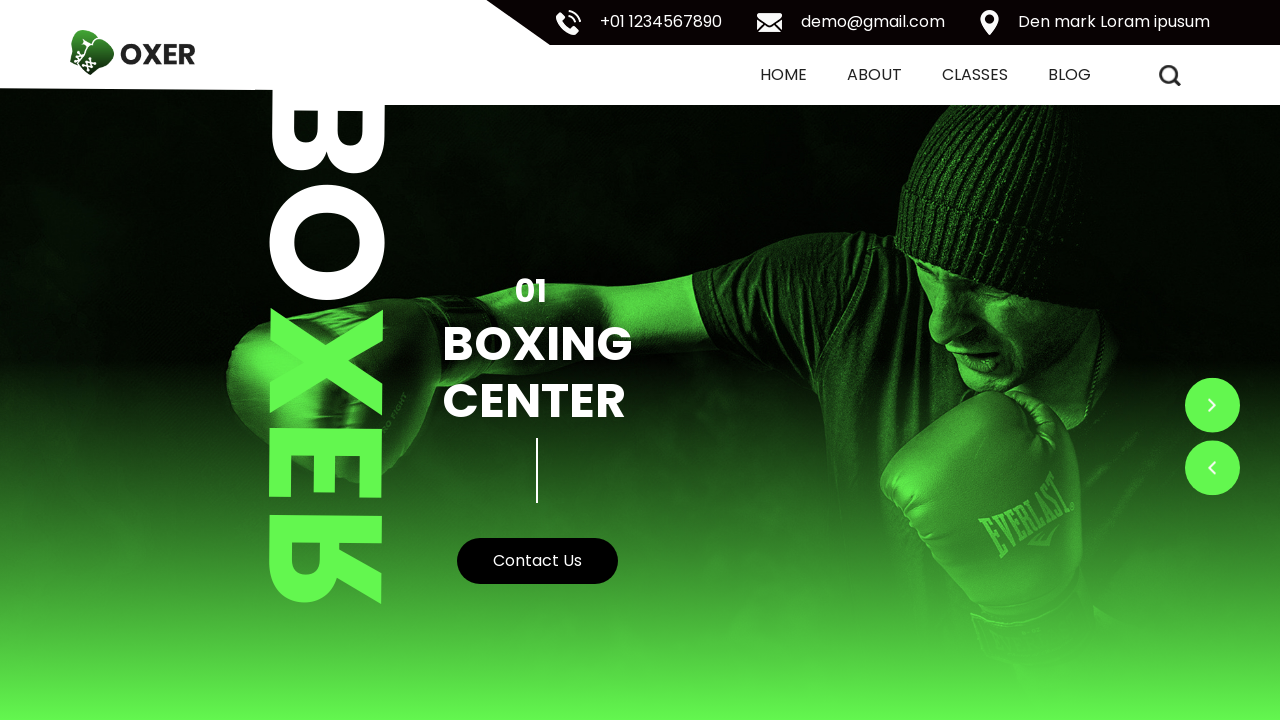

Retrieved inner text from second navigation link
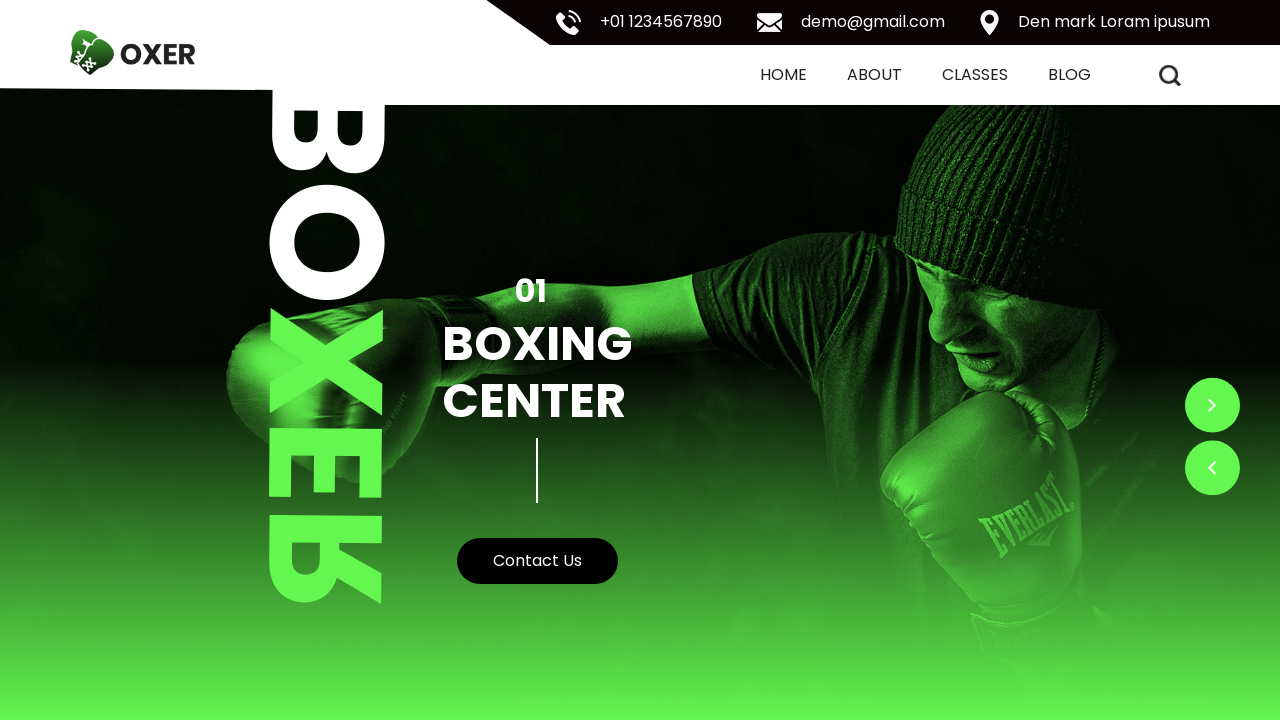

Verified that second navigation link displays 'ABOUT' text
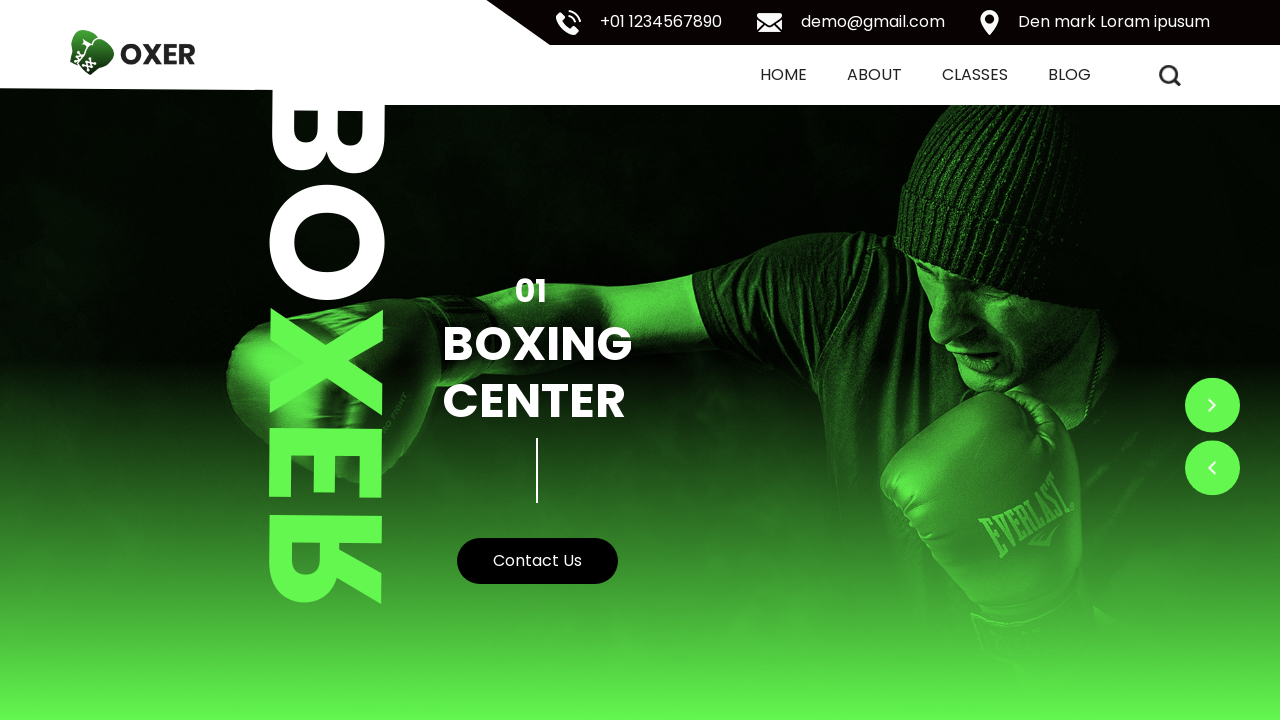

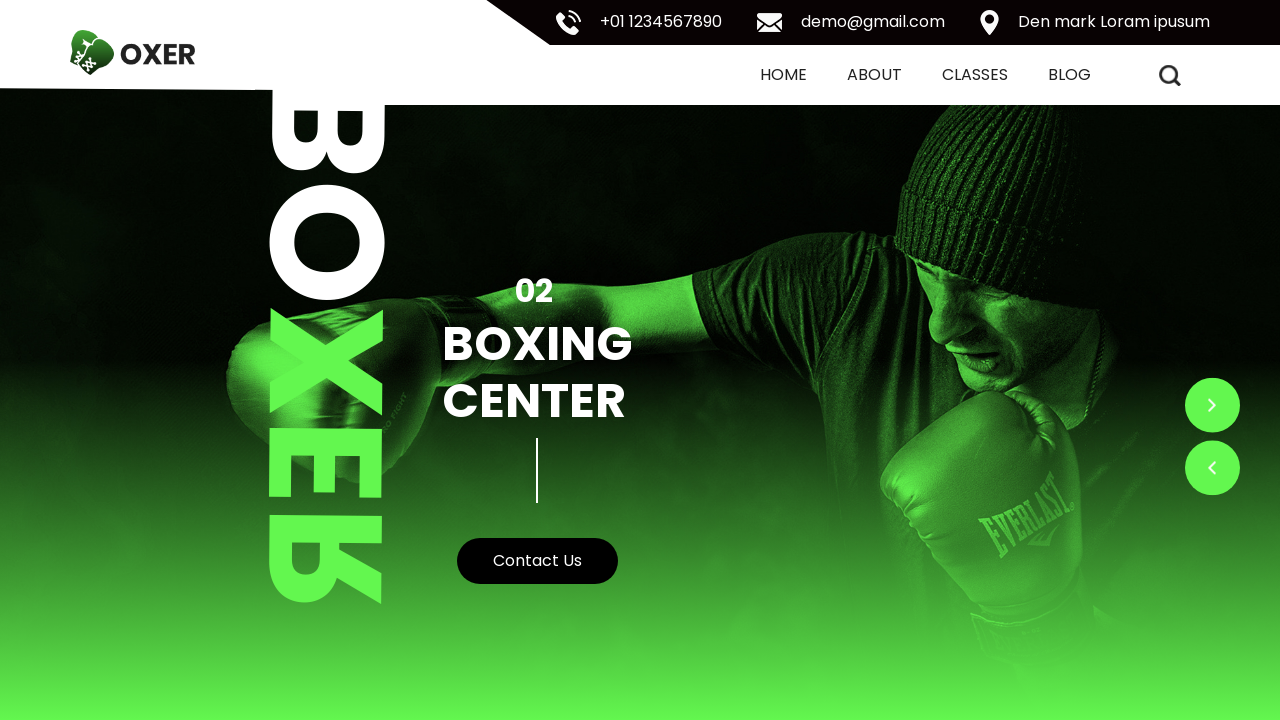